Tests date picker functionality by clicking on the date input field to open the calendar and then selecting a specific date (the 2nd day of the displayed month).

Starting URL: https://demoqa.com/date-picker

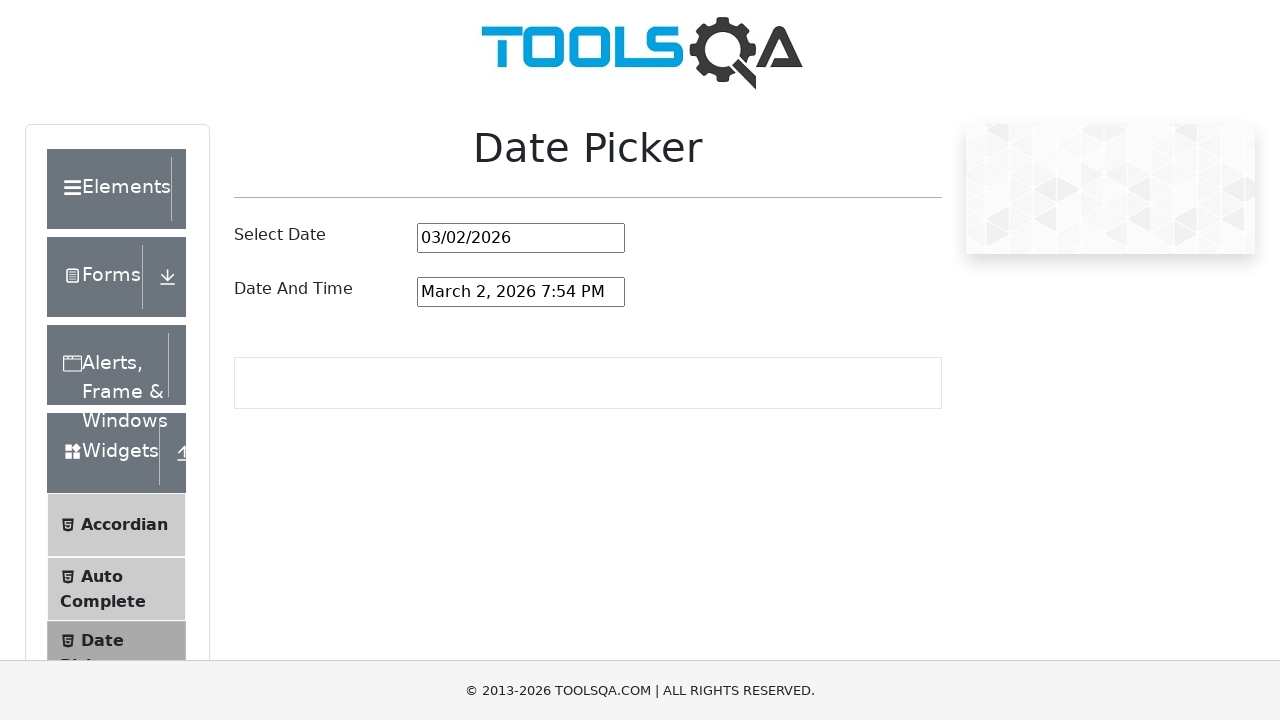

Clicked on the date picker input field to open the calendar at (521, 238) on input#datePickerMonthYearInput
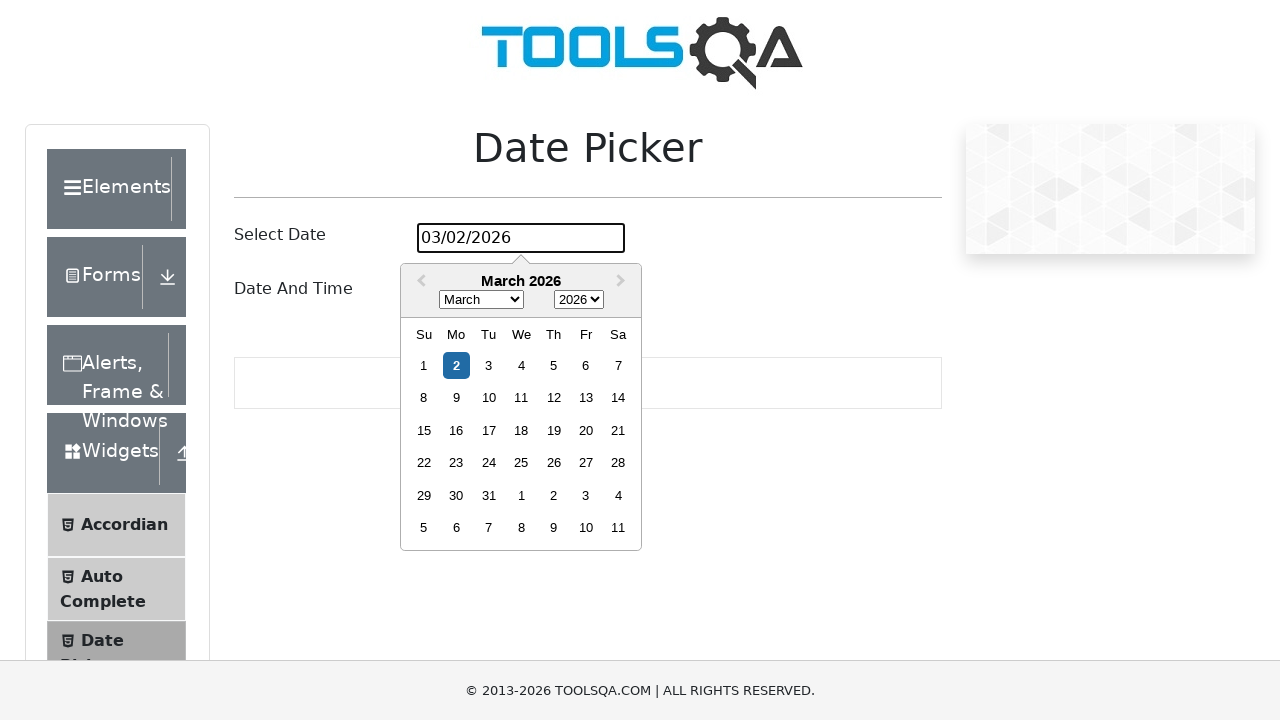

Date picker calendar appeared
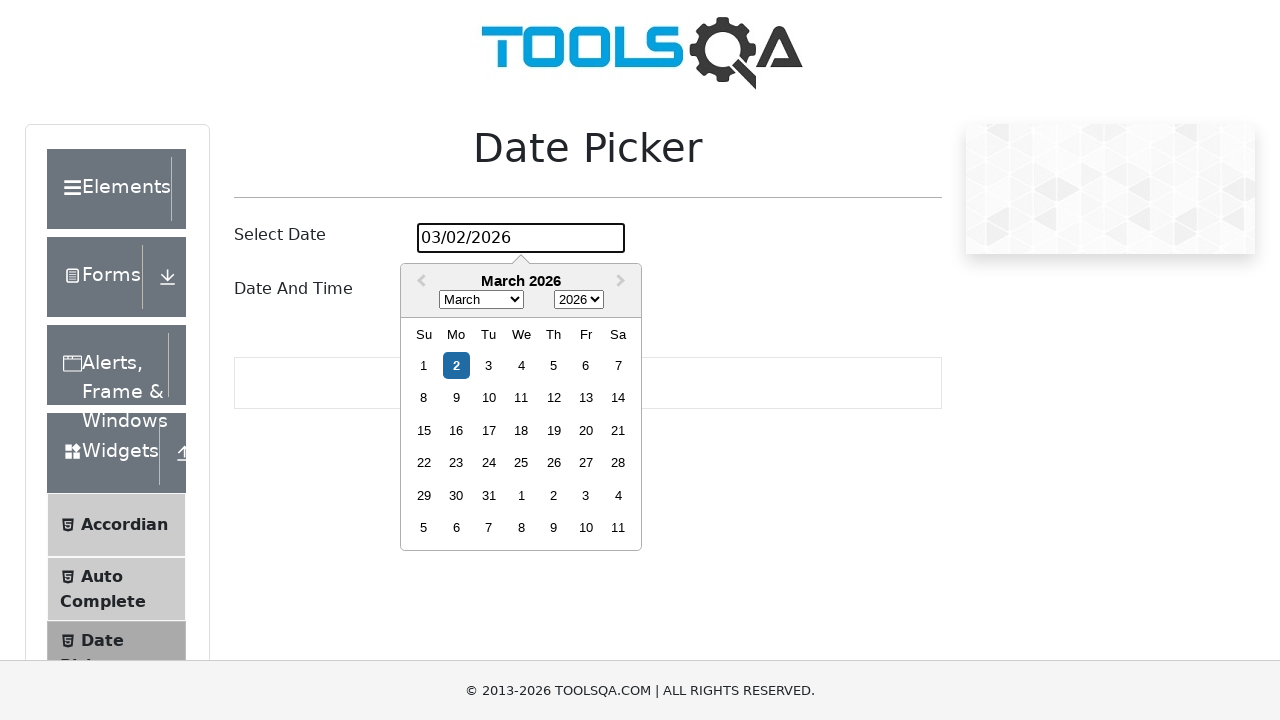

Selected the 2nd day of the displayed month at (456, 365) on .react-datepicker__day--002:not(.react-datepicker__day--outside-month)
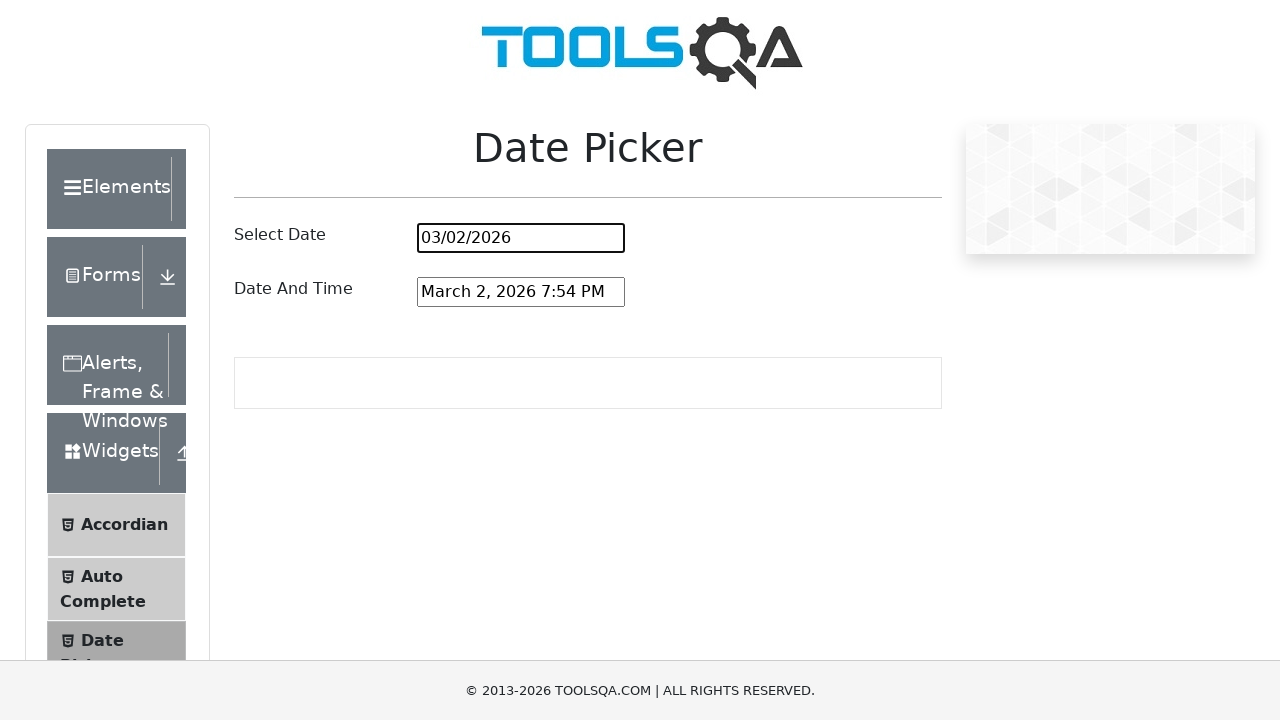

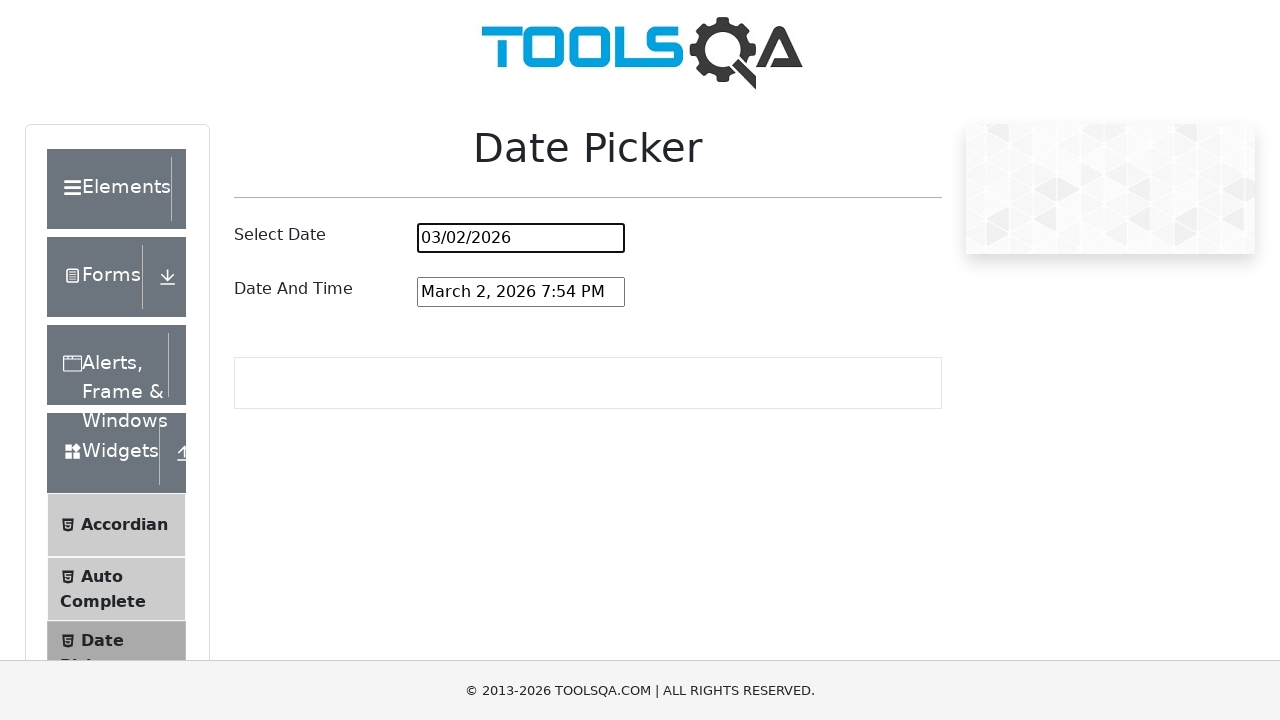